Demonstrates various getByRole locator methods by interacting with headings, radio buttons, checkboxes, links, and buttons on a practice page

Starting URL: https://www.letskodeit.com/practice

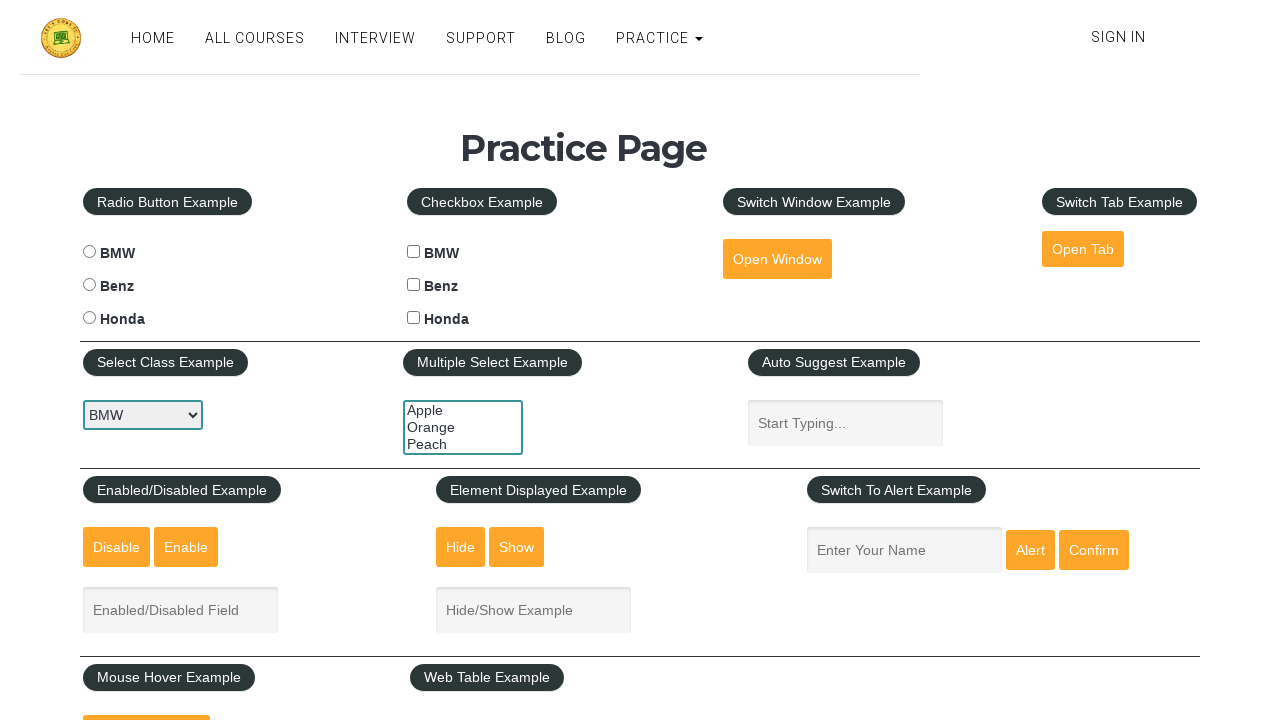

Waited for 'Practice Page' heading to be present
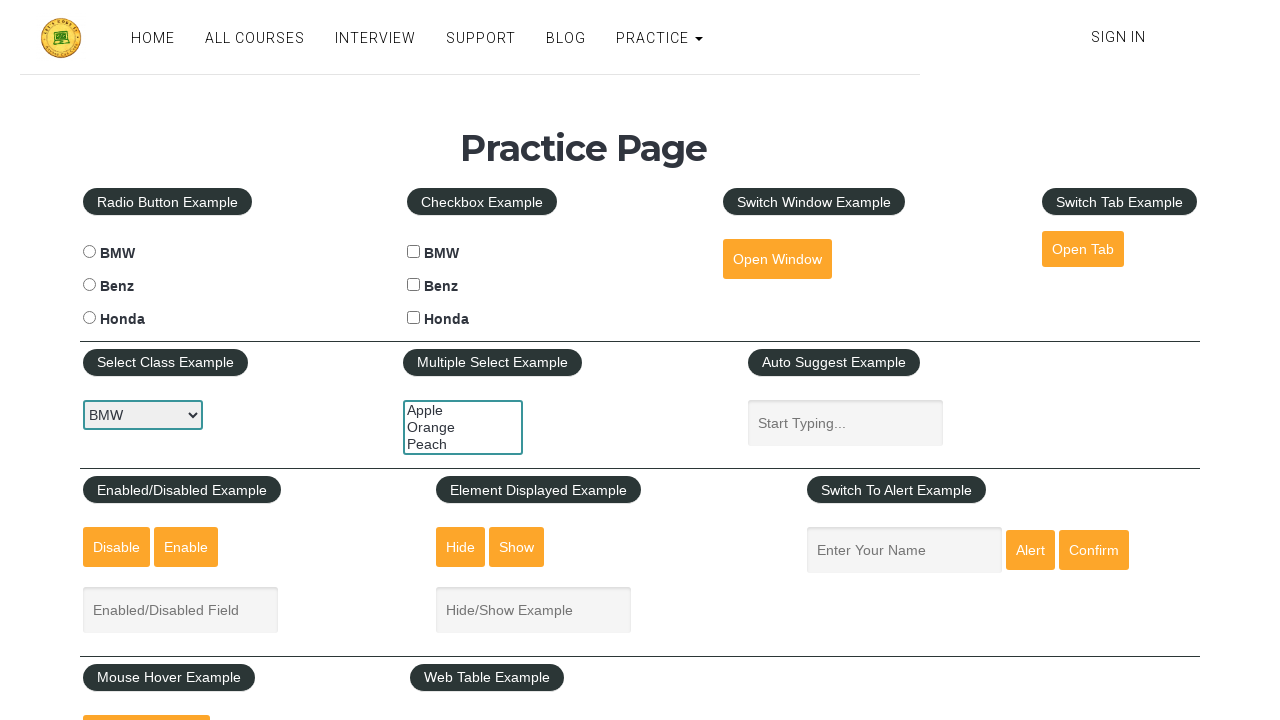

Clicked the first radio button using getByRole at (89, 252) on internal:role=radio >> nth=0
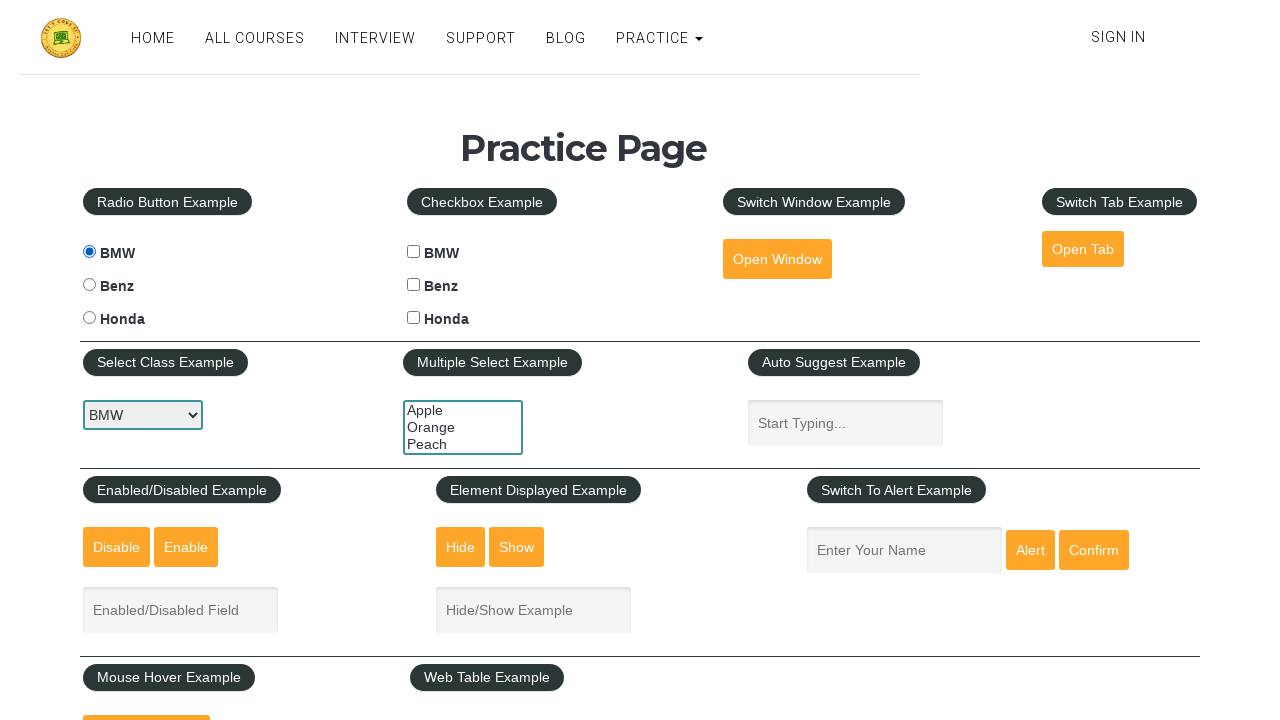

Clicked the second checkbox using getByRole at (414, 285) on internal:role=checkbox >> nth=1
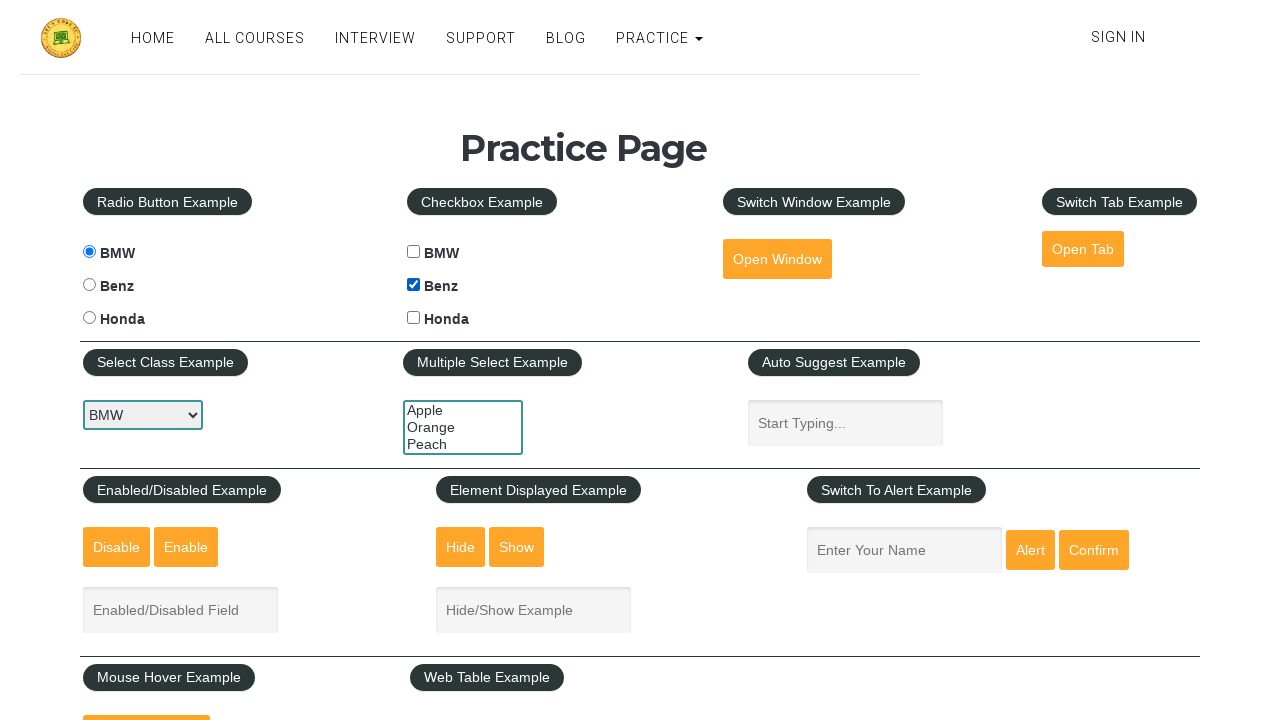

Clicked the 'Open Tab' link using getByRole at (1083, 249) on internal:role=link[name="Open Tab"i]
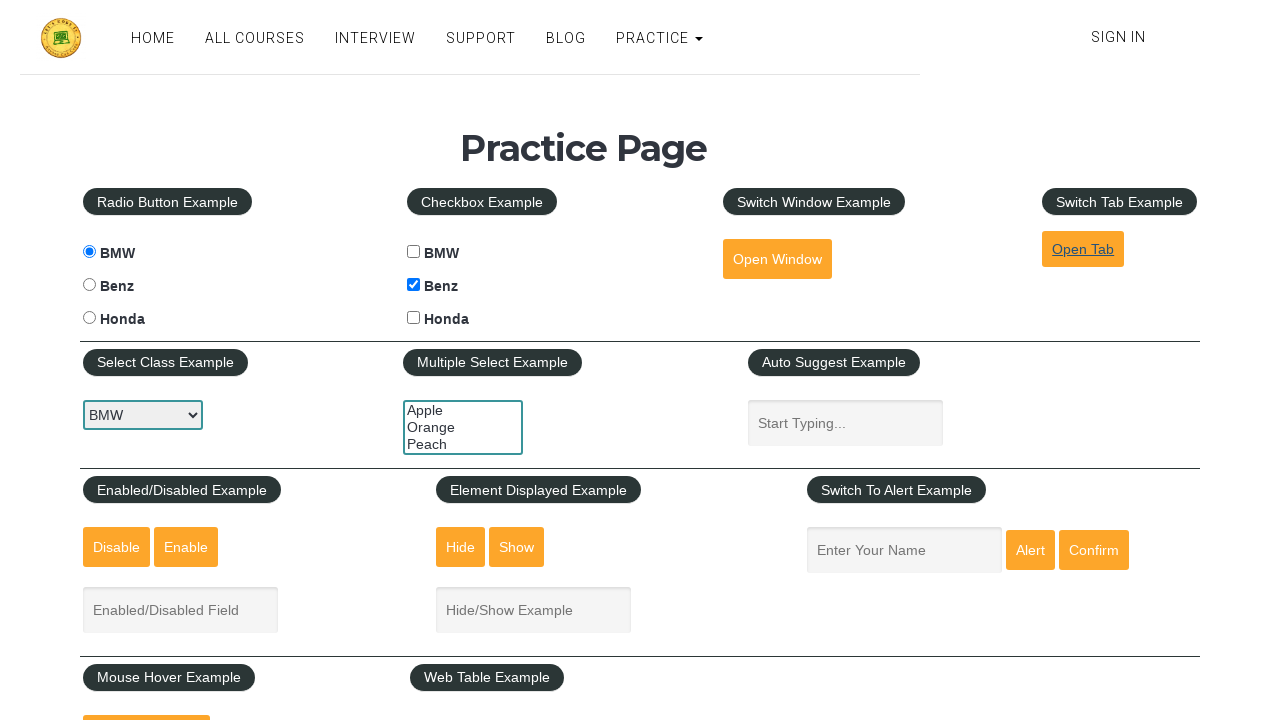

Clicked the 'Open Window' button using getByRole at (777, 259) on internal:role=button[name="Open Window"i]
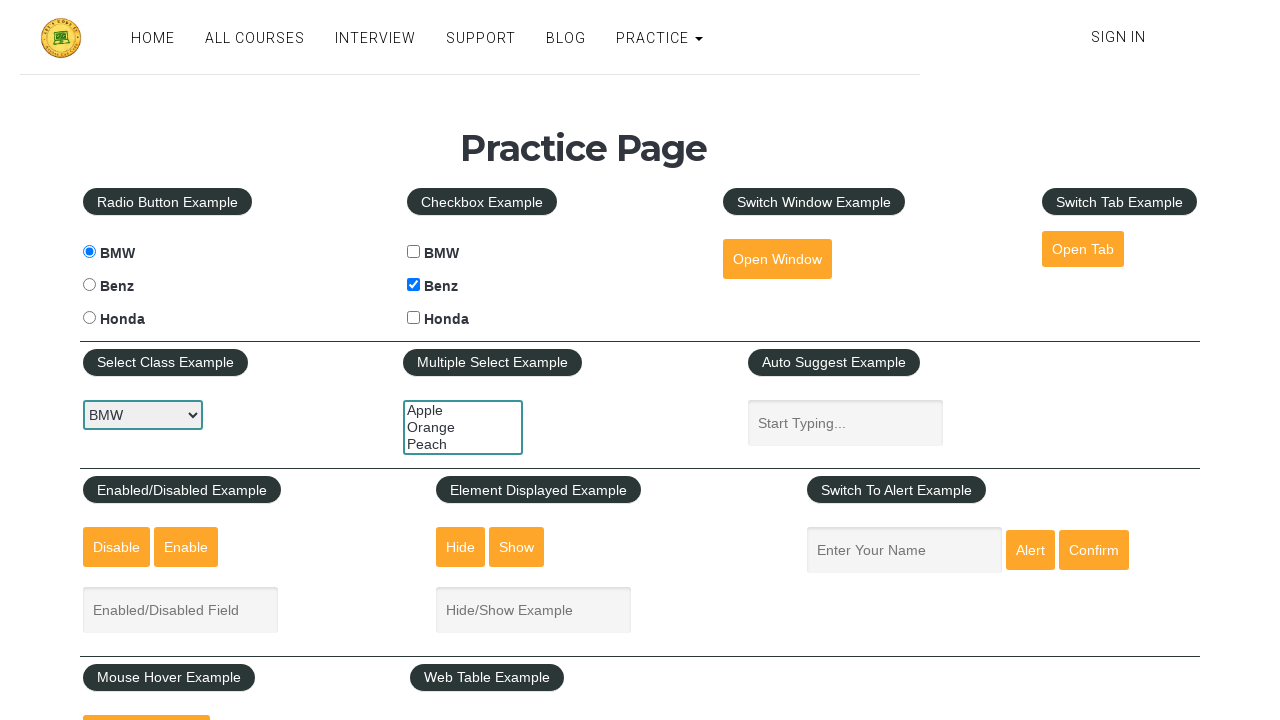

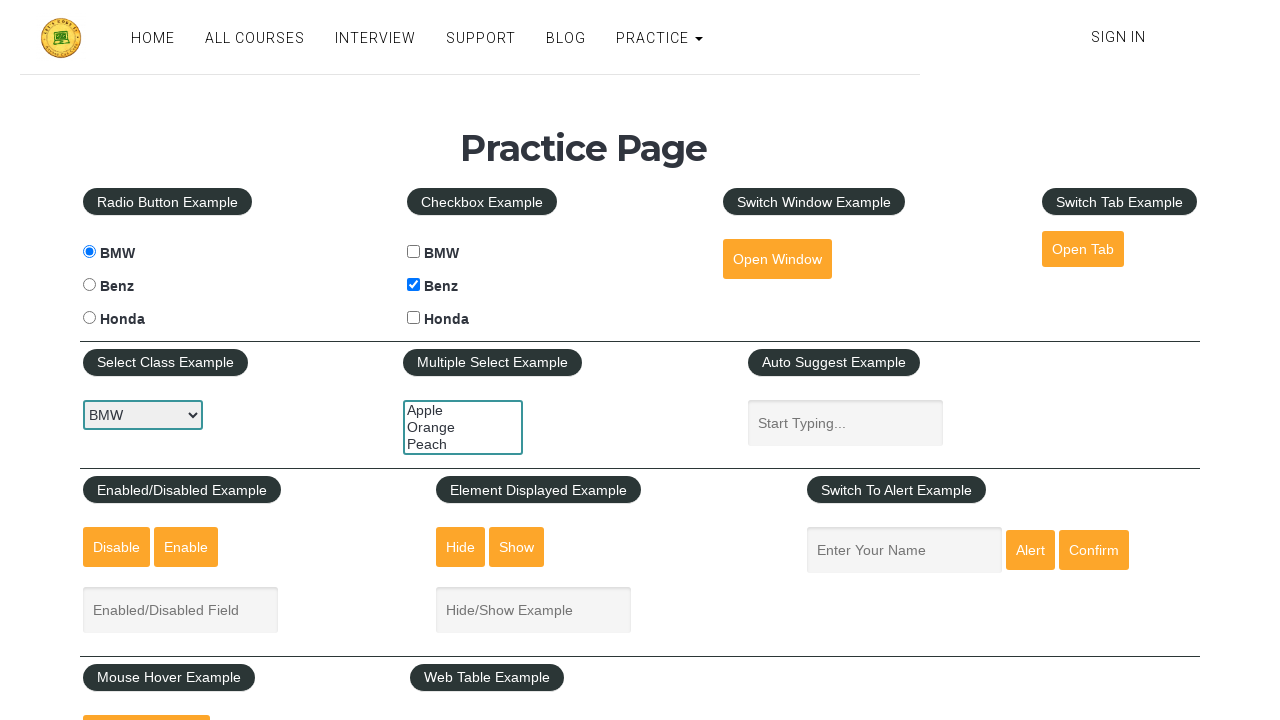